Tests a text box form by filling in full name, email, current address, and permanent address fields, then submitting and verifying the displayed results.

Starting URL: https://demoqa.com/text-box

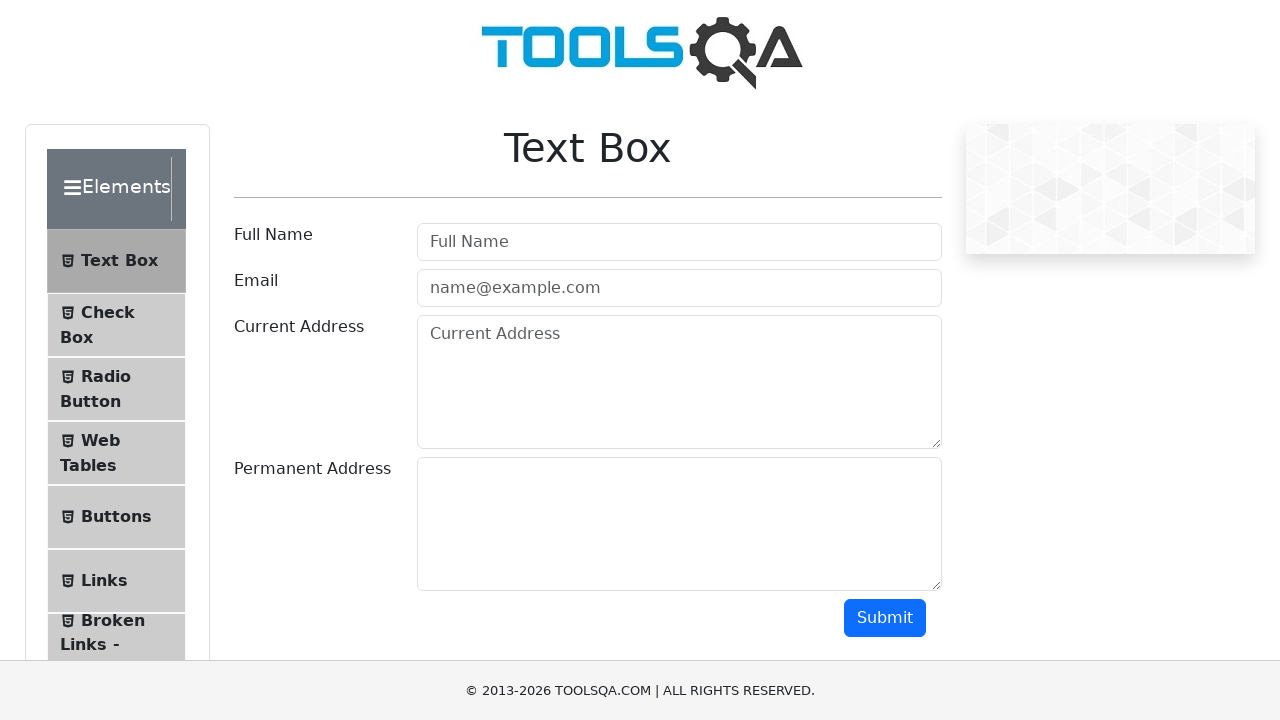

Filled full name field with 'Akiko' on #userName
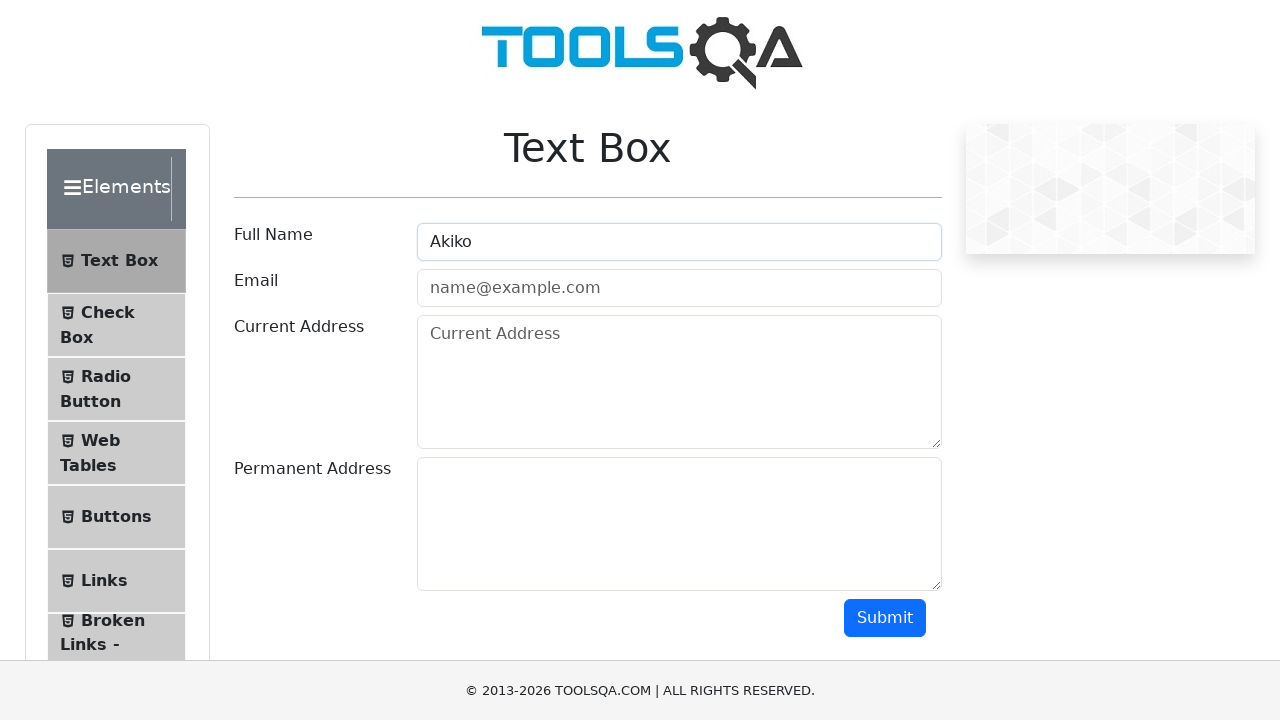

Filled email field with 'Akiko@gmail.com' on #userEmail
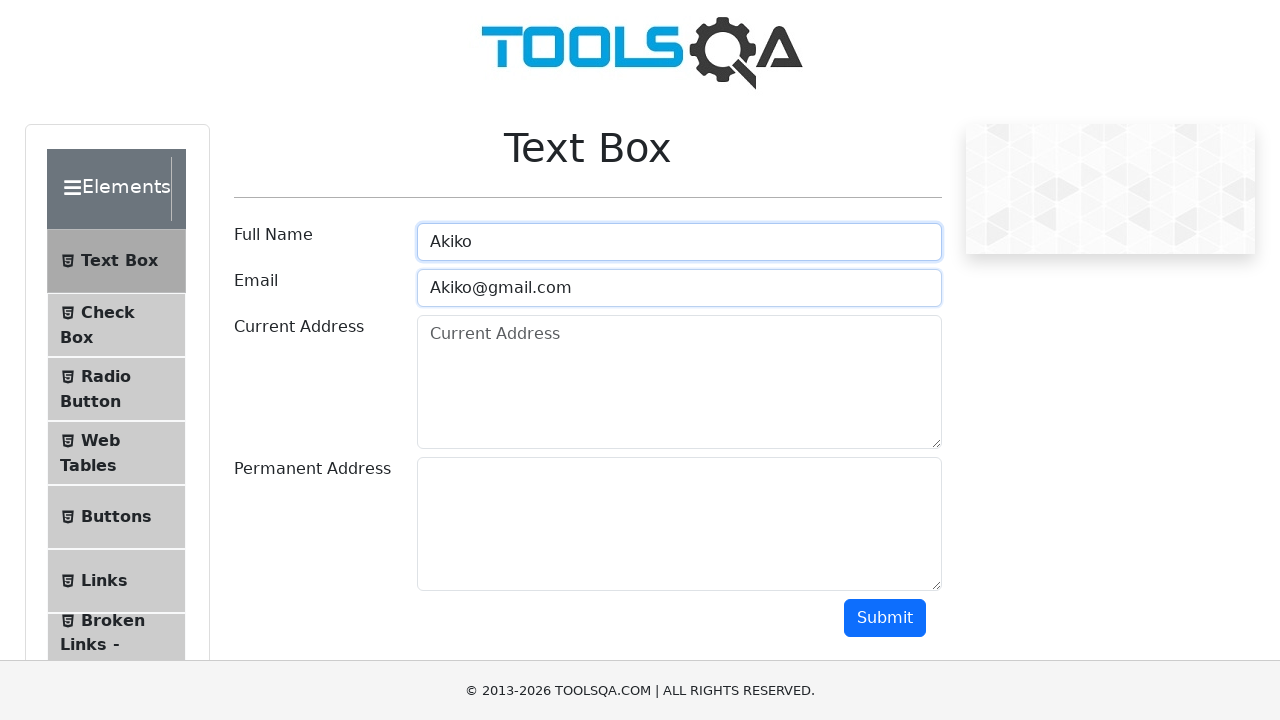

Filled current address field with 'USA' on #currentAddress
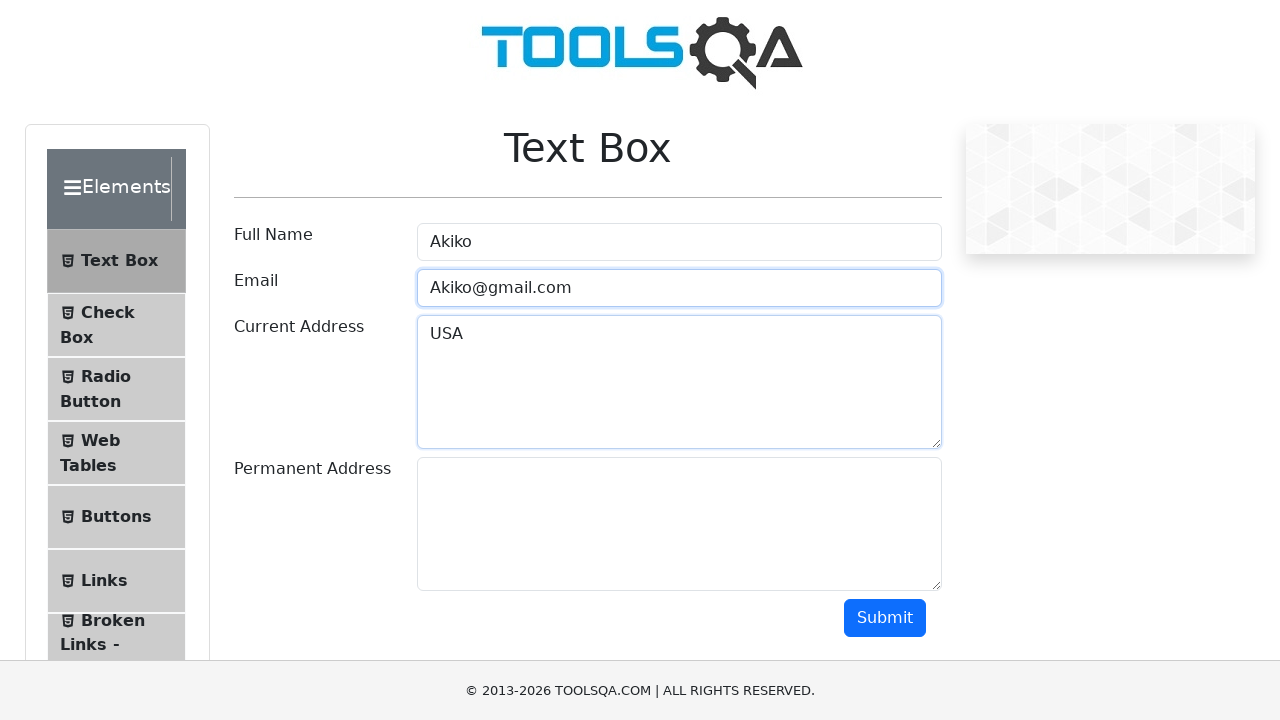

Filled permanent address field with 'USA1' on #permanentAddress
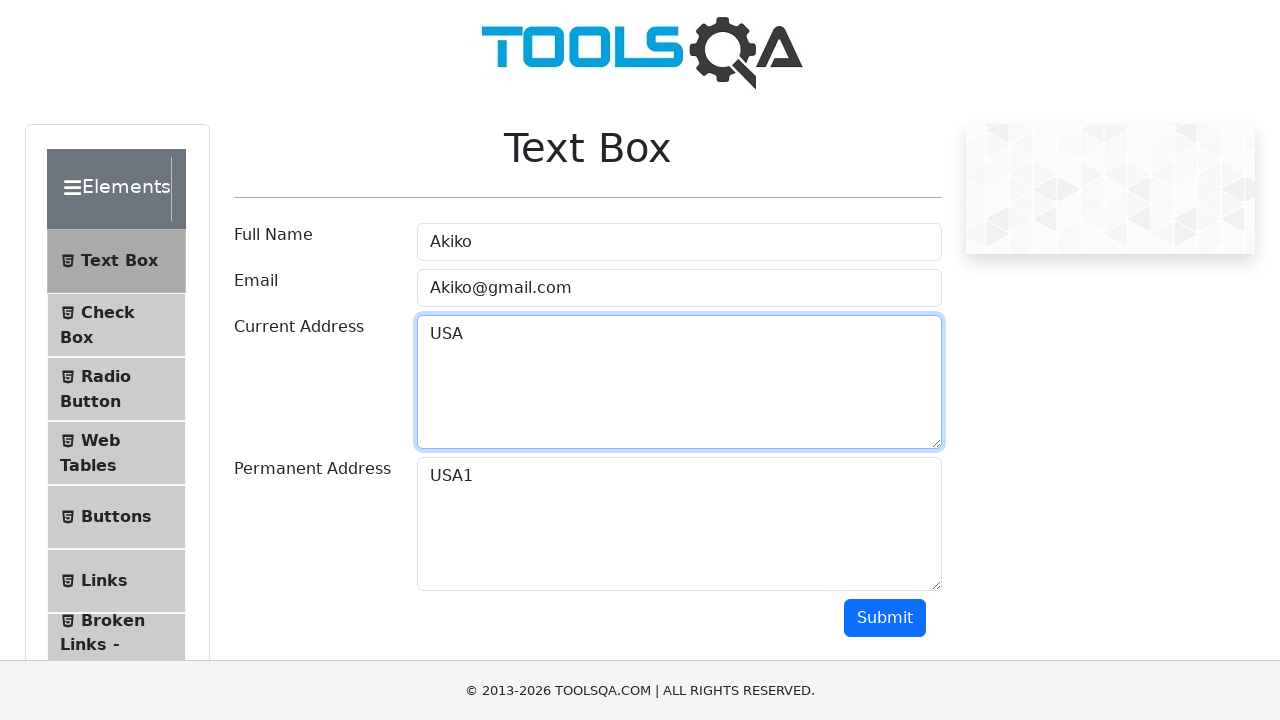

Clicked submit button to submit form at (885, 618) on #submit
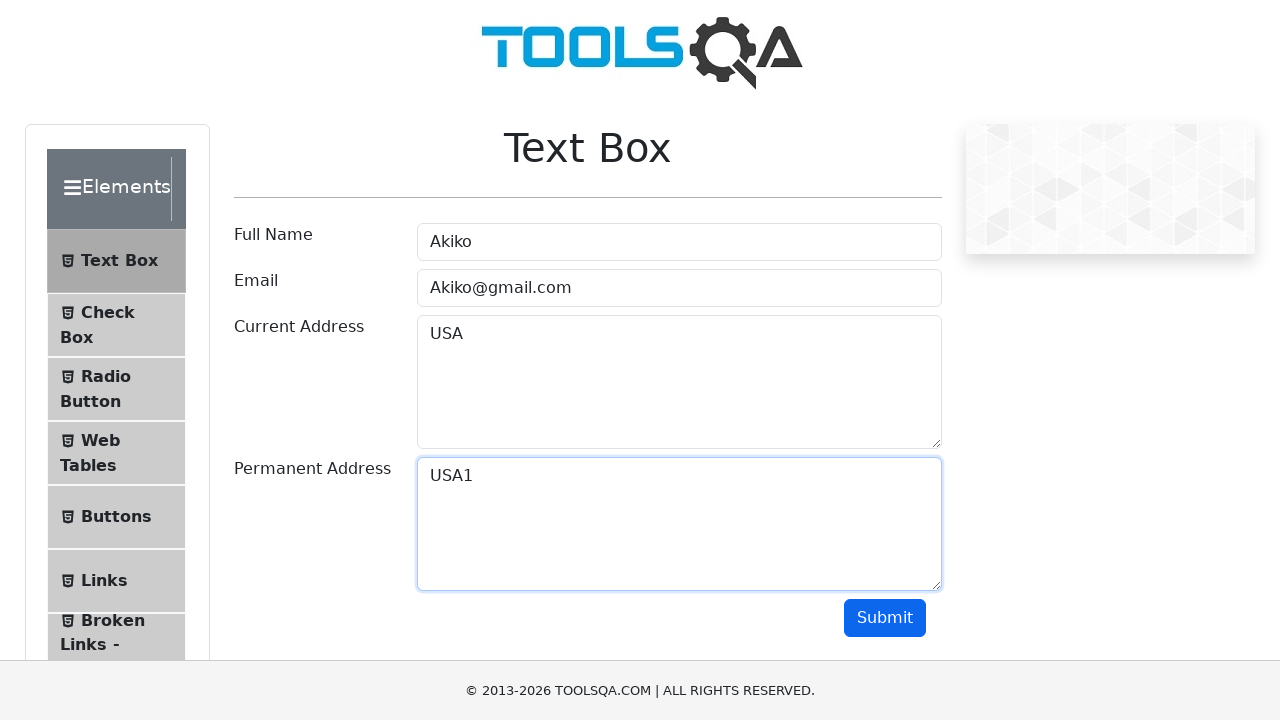

Form results loaded and verified
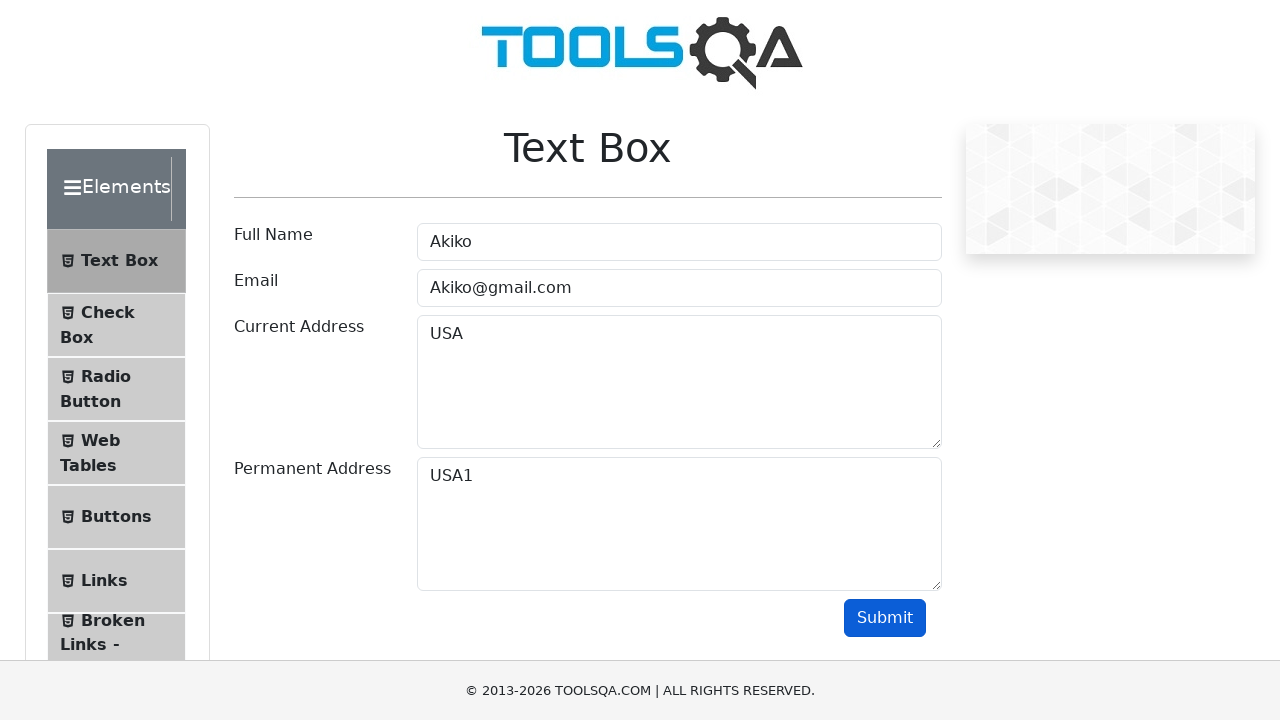

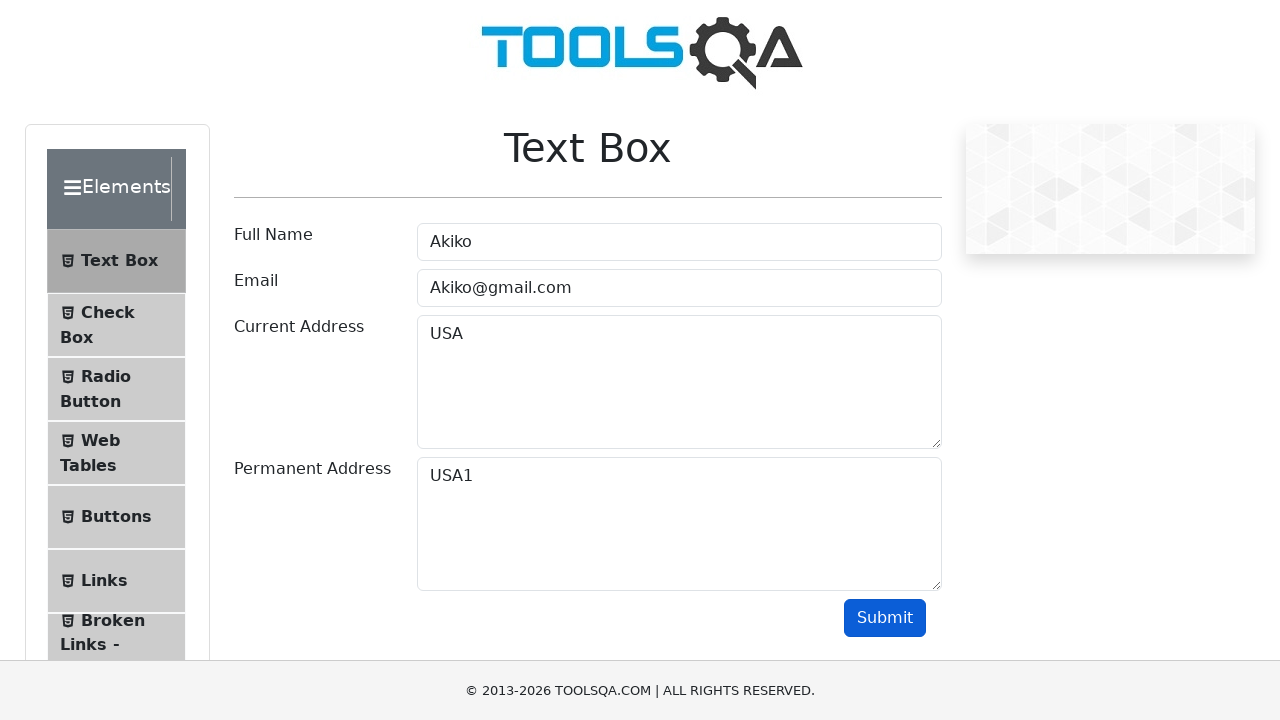